Tests JavaScript info alert by clicking a button to trigger the alert, verifying the alert text, and accepting it

Starting URL: http://the-internet.herokuapp.com/javascript_alerts

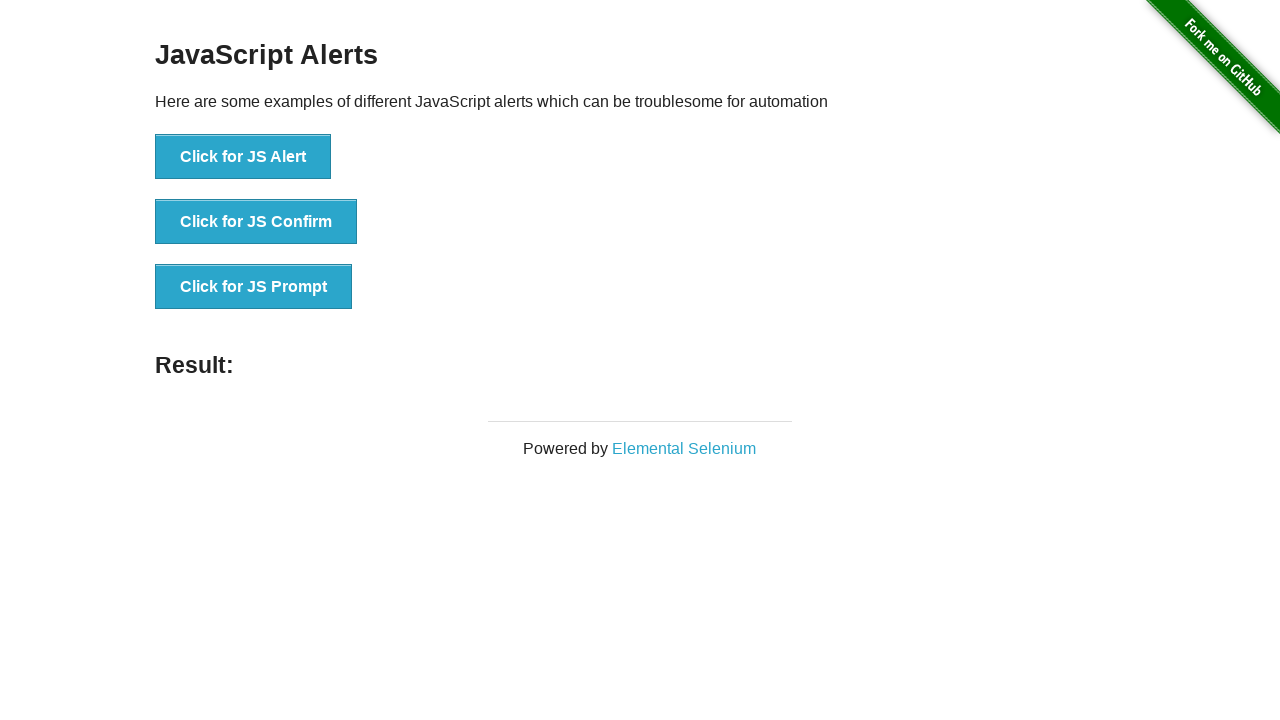

Clicked button to trigger JavaScript info alert at (243, 157) on xpath=//button[text() = 'Click for JS Alert']
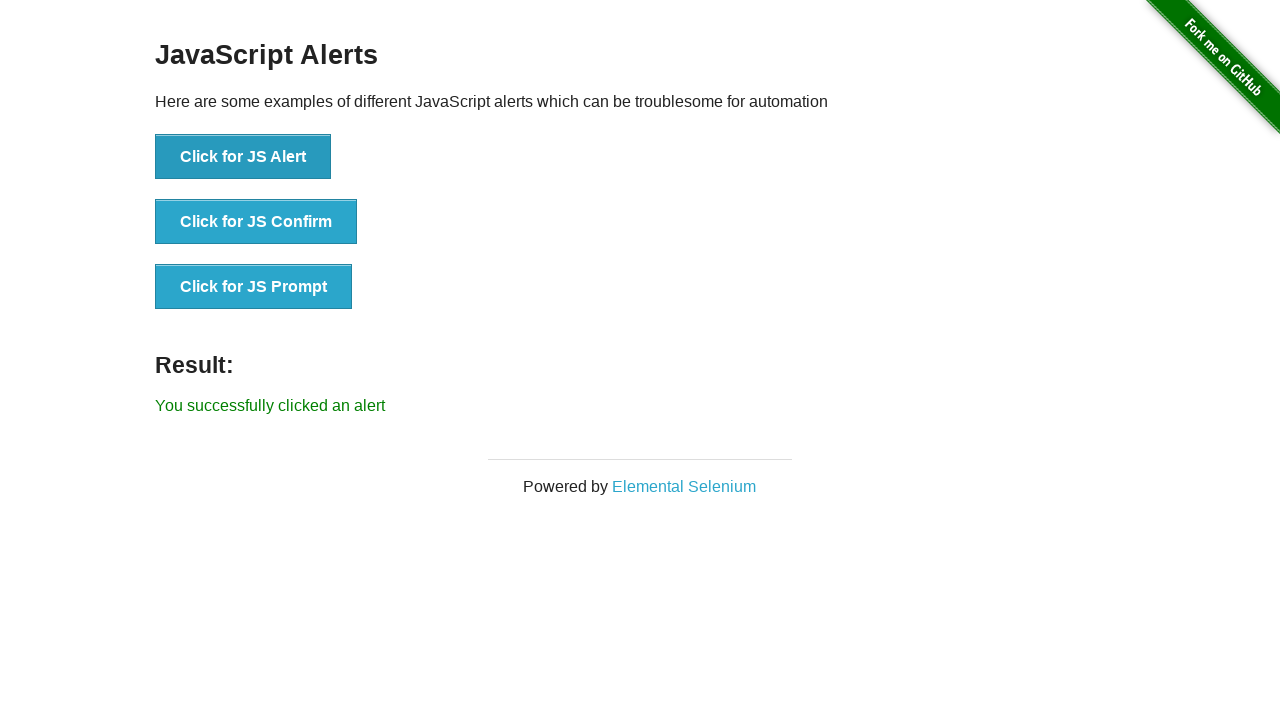

Set up dialog handler to accept alerts
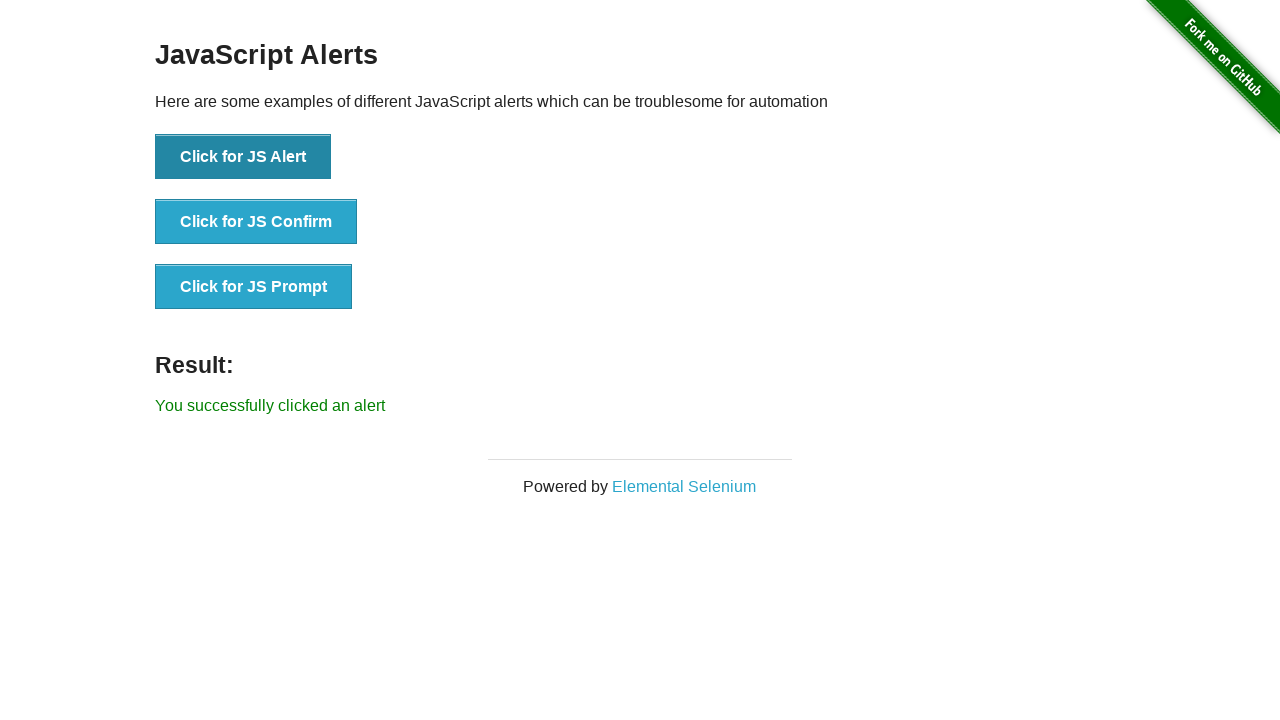

Clicked button again to trigger another JavaScript info alert at (243, 157) on xpath=//button[text() = 'Click for JS Alert']
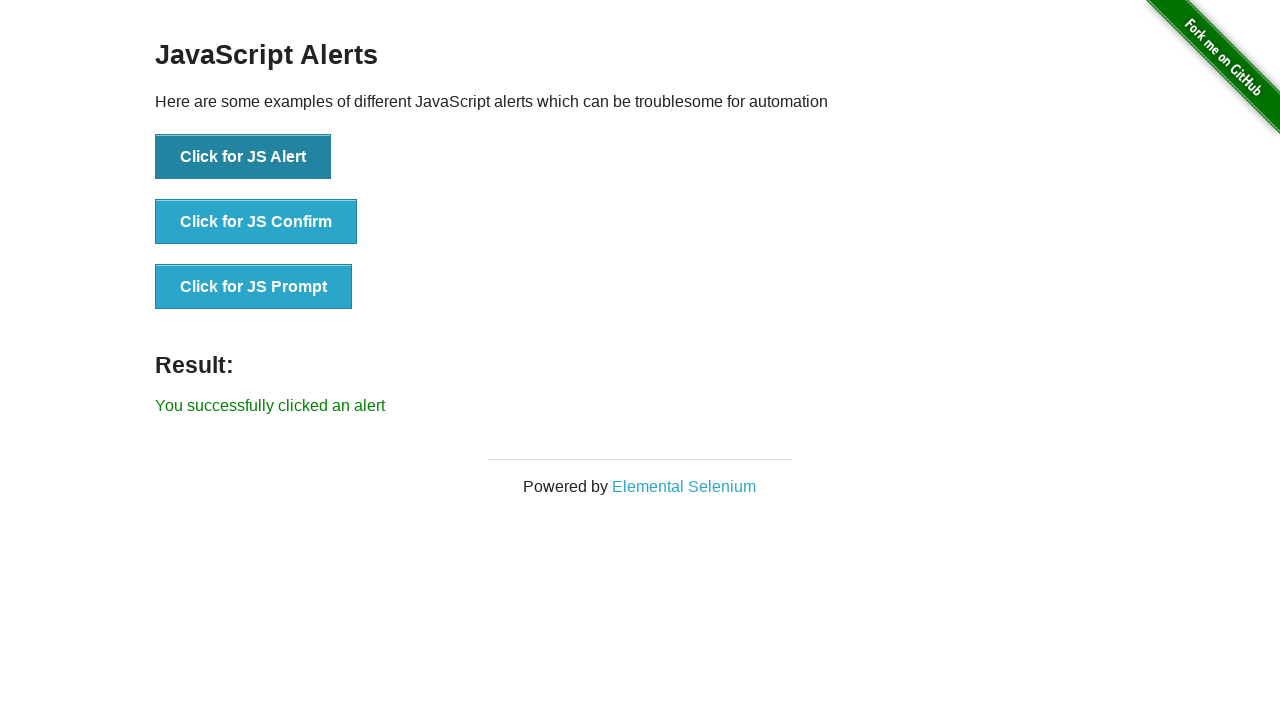

Waited 500ms for alert to be processed
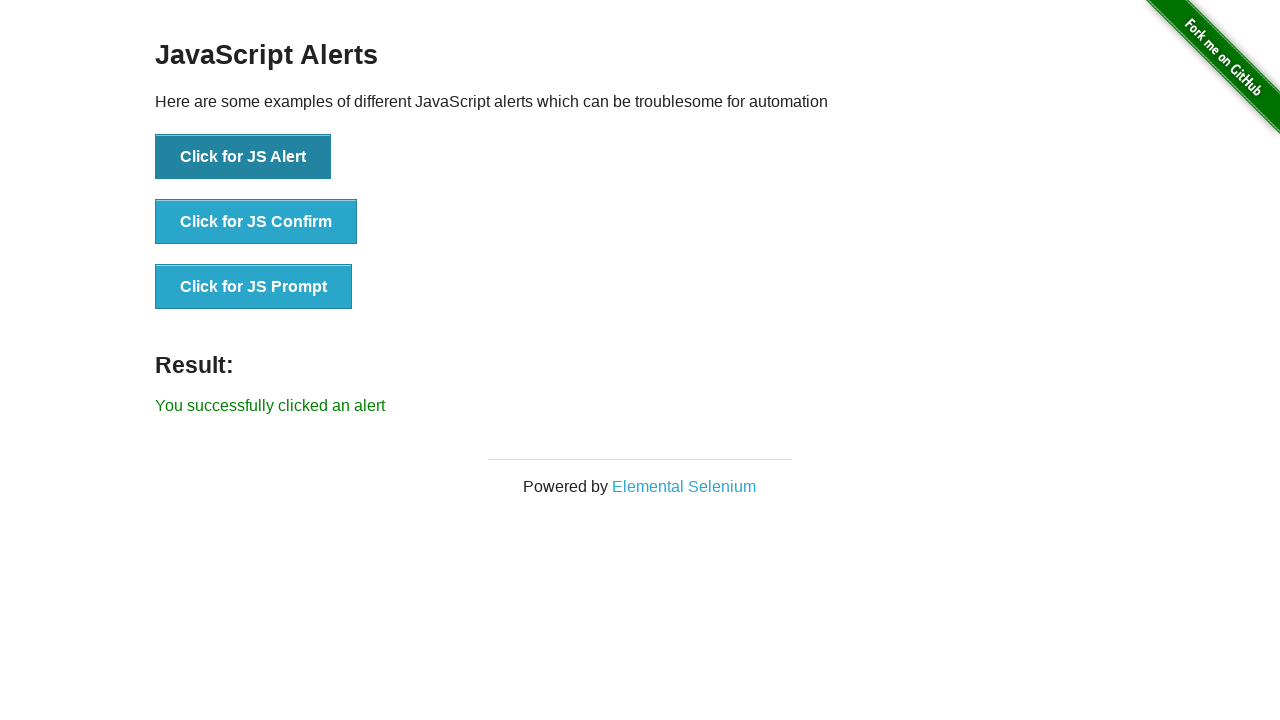

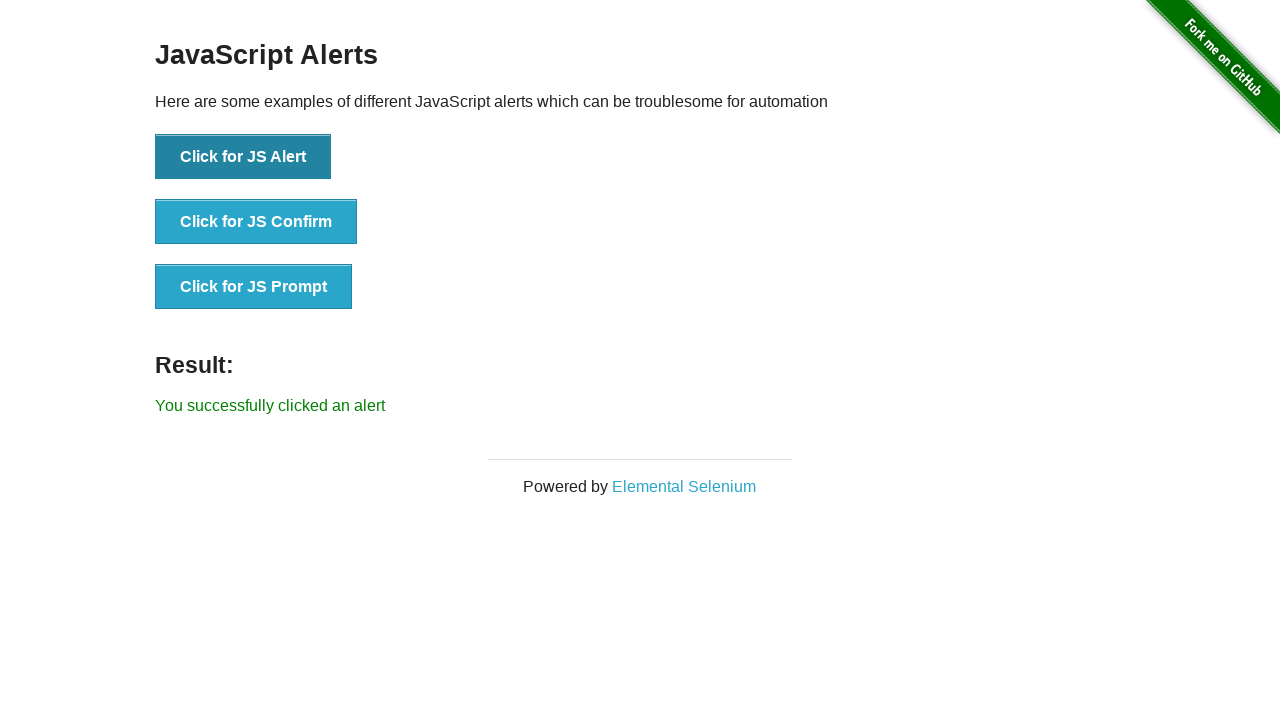